Tests iframe interaction by locating an iframe, clicking a link inside it, and verifying the heading content.

Starting URL: https://rahulshettyacademy.com/AutomationPractice/

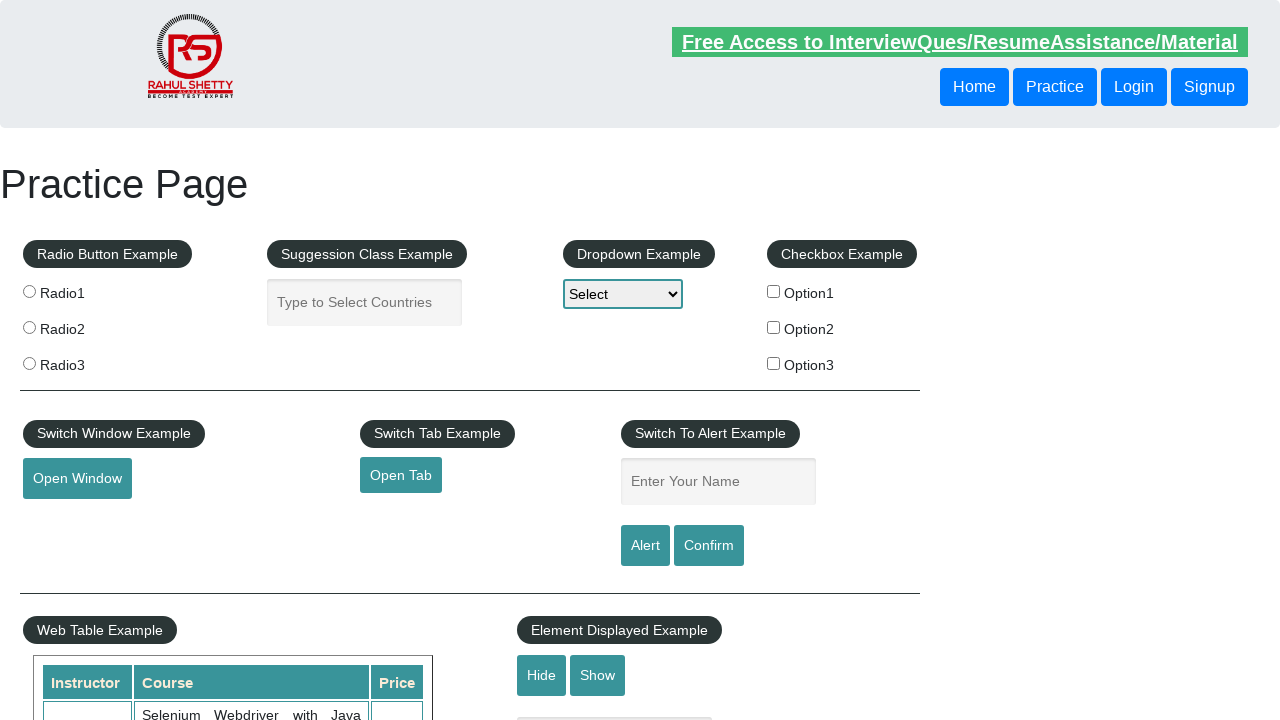

Navigated to AutomationPractice page
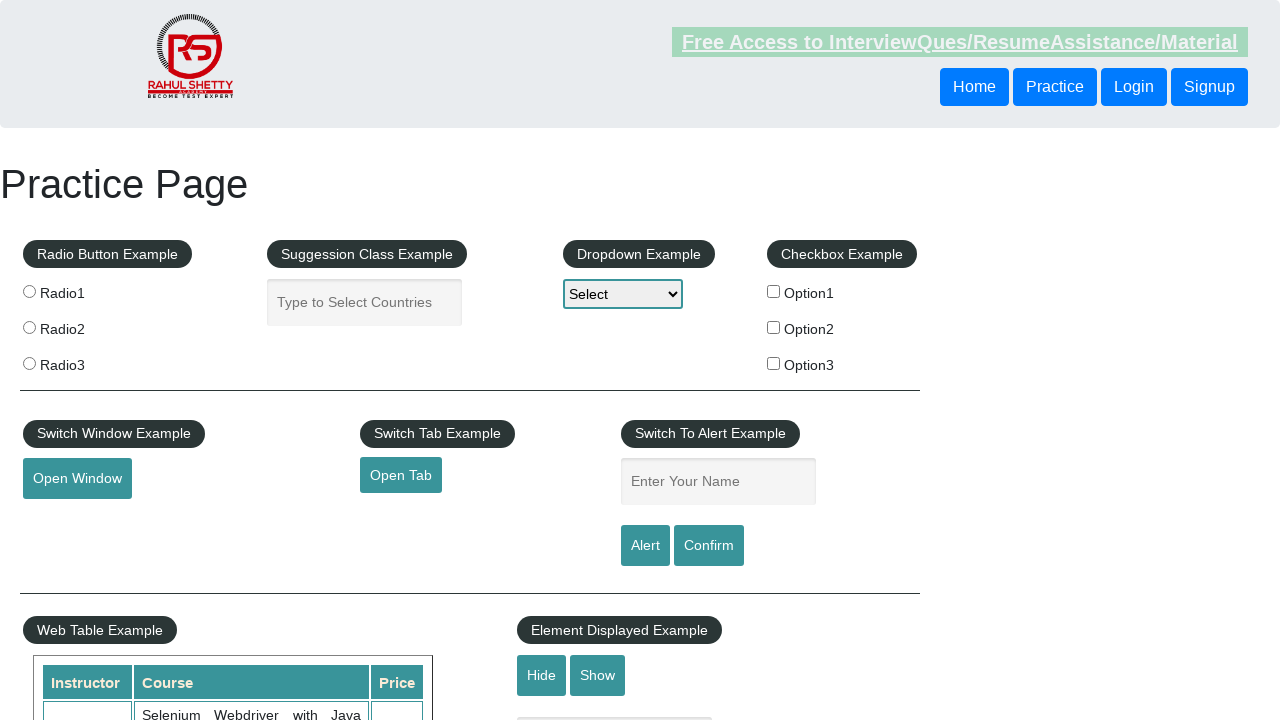

Located the courses iframe
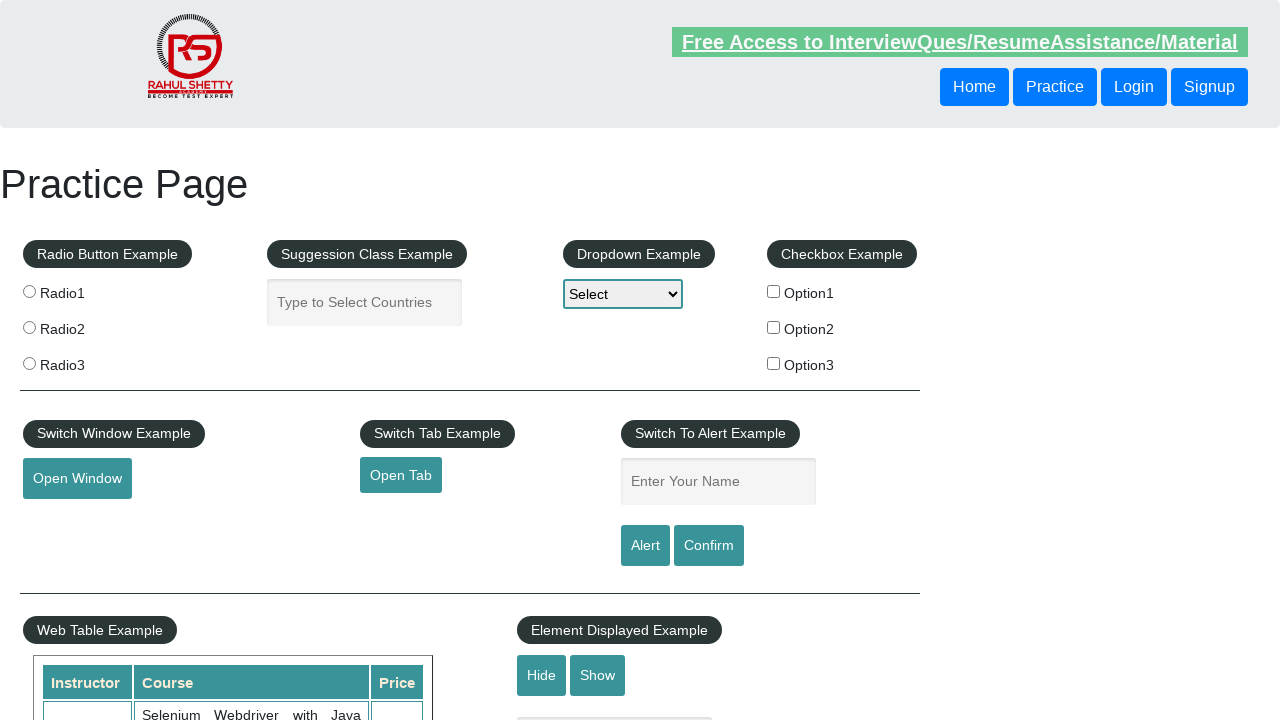

Clicked the lifetime access link inside the iframe at (307, 360) on #courses-iframe >> internal:control=enter-frame >> li a[href='lifetime-access']:
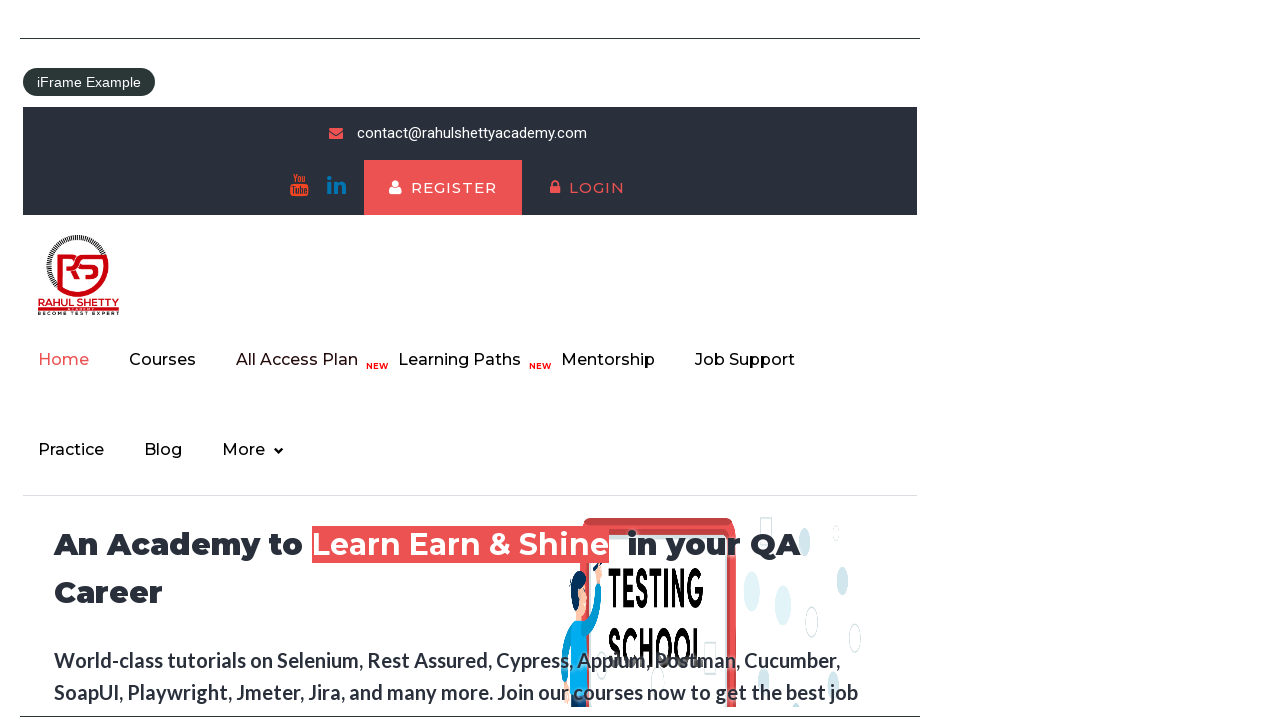

Verified heading contains 'All Access Subscription'
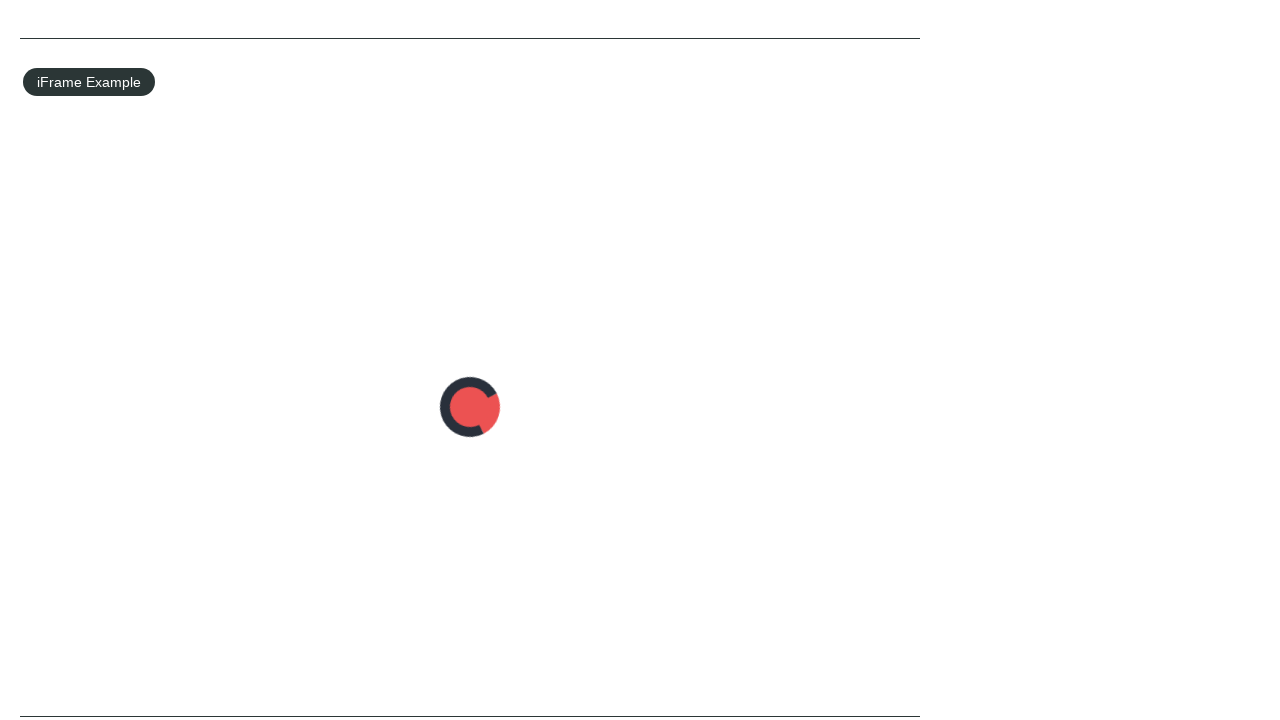

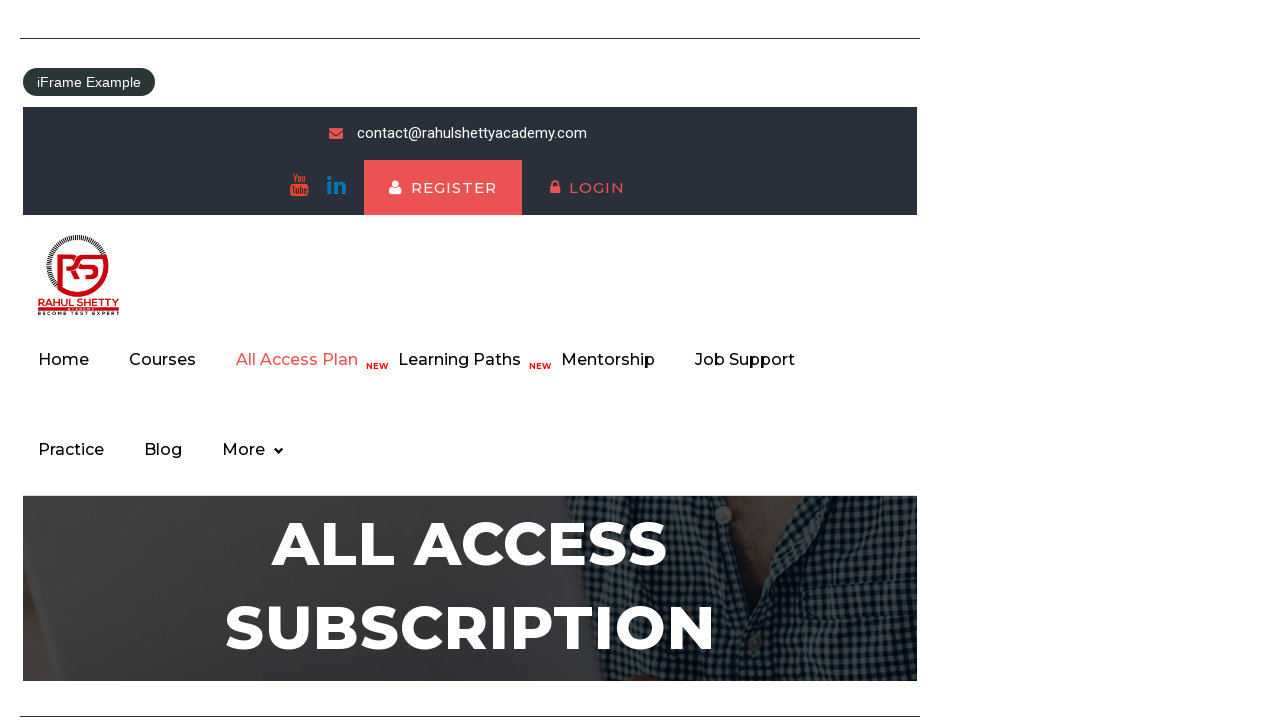